Navigates to SpiceJet website, maximizes the browser window, and verifies the page title and URL are accessible.

Starting URL: https://www.spicejet.com/default.aspx

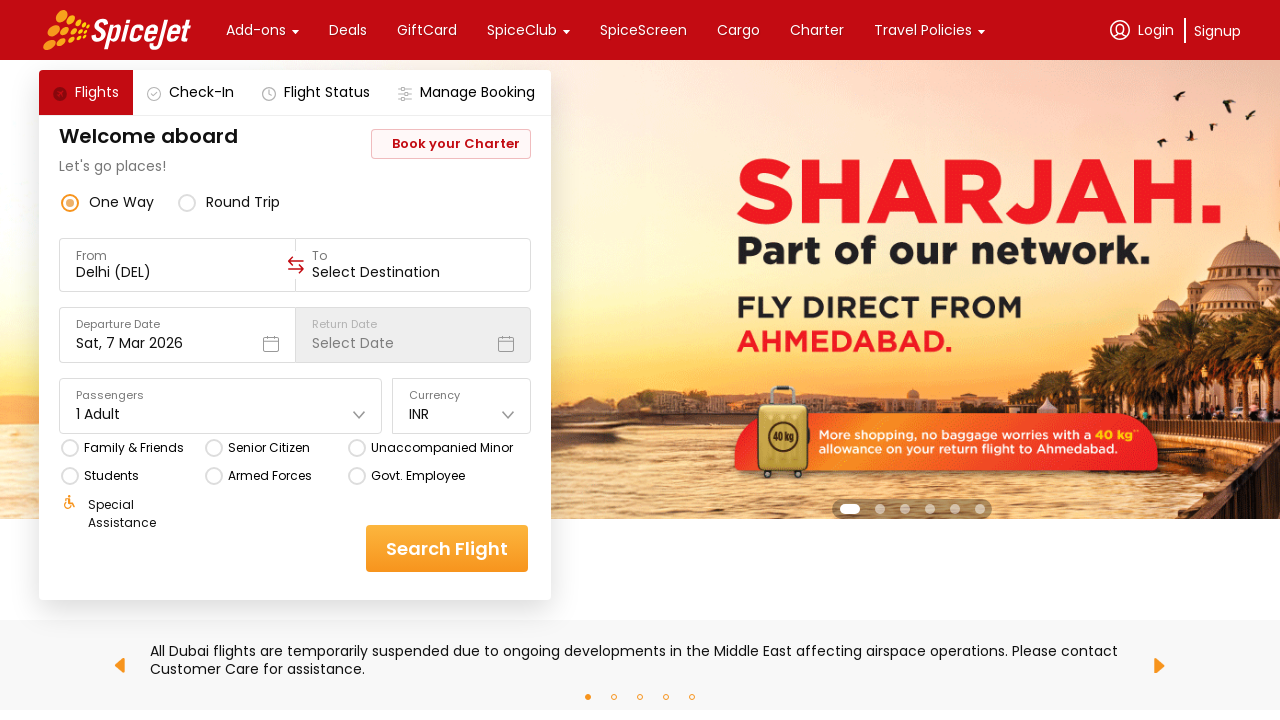

Set browser viewport to 1920x1080
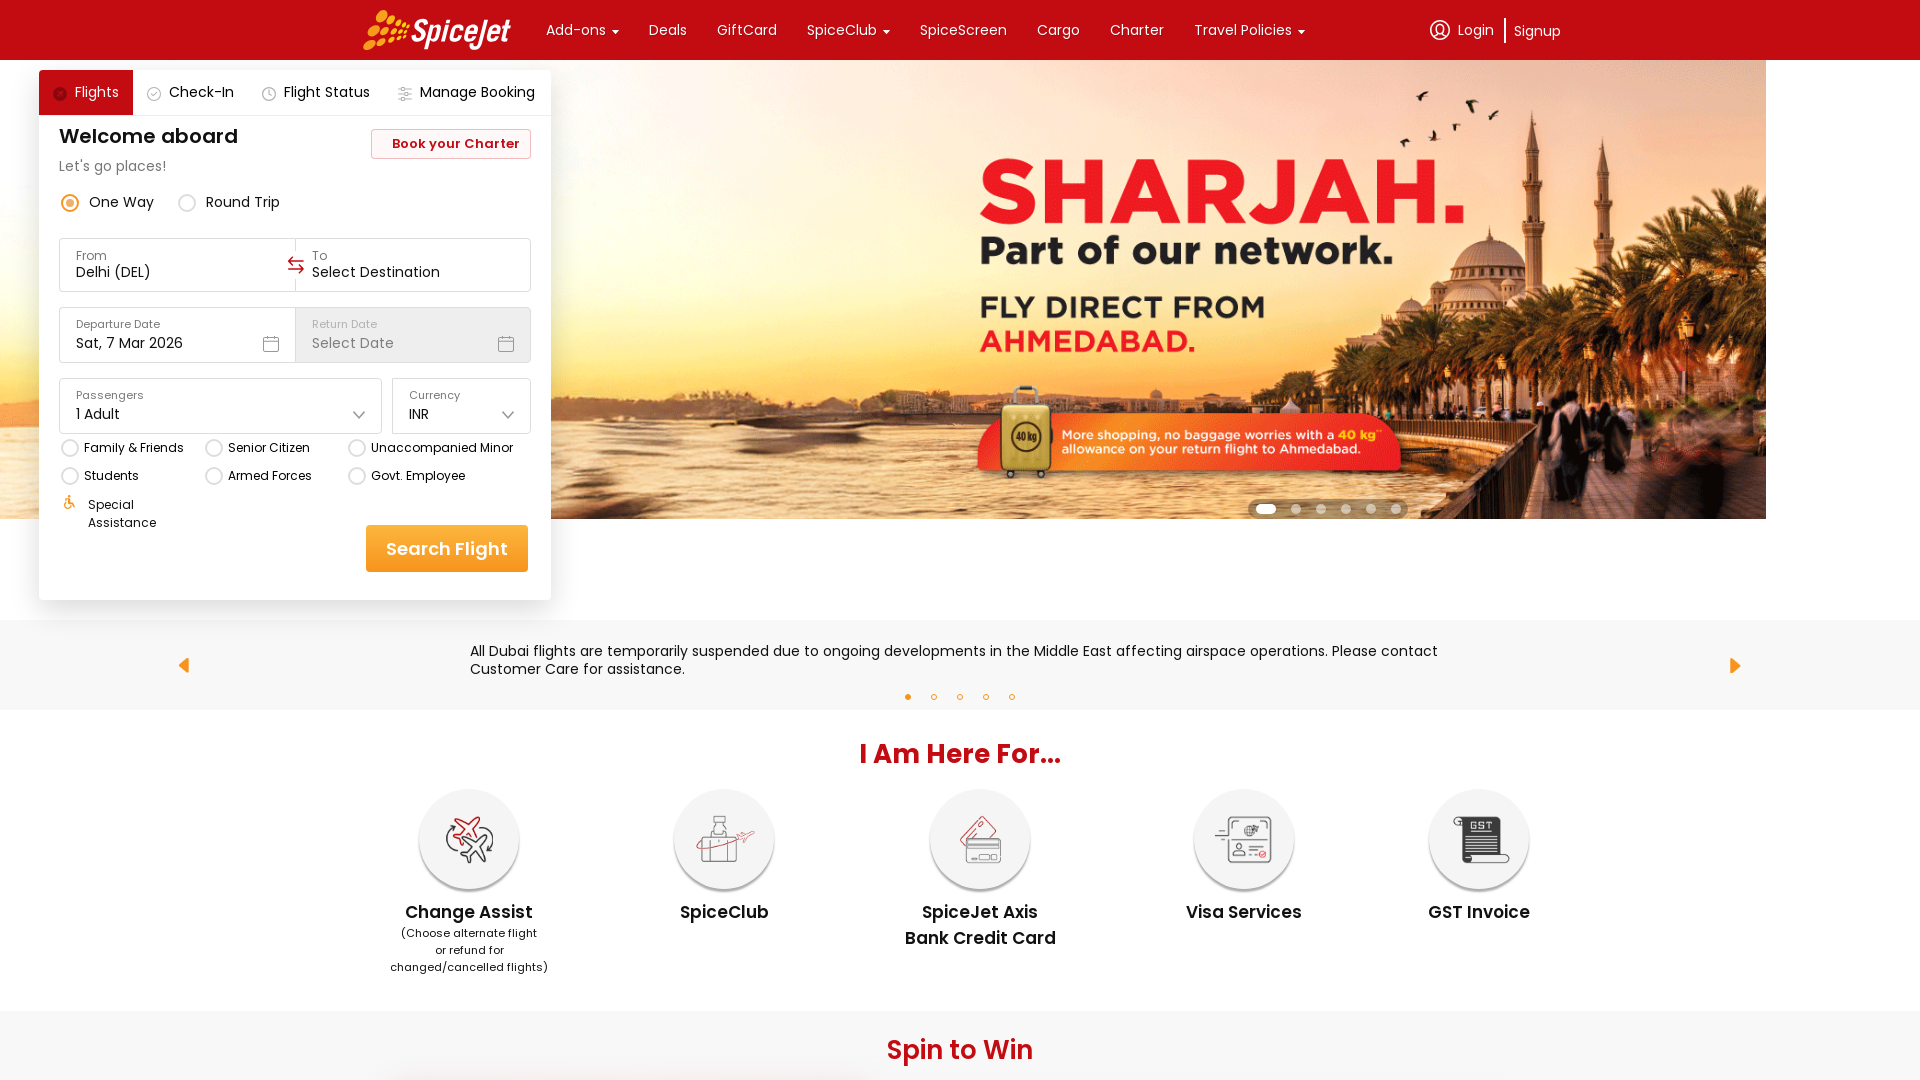

Retrieved page title: SpiceJet - Flight Booking for Domestic and International, Cheap Air Tickets
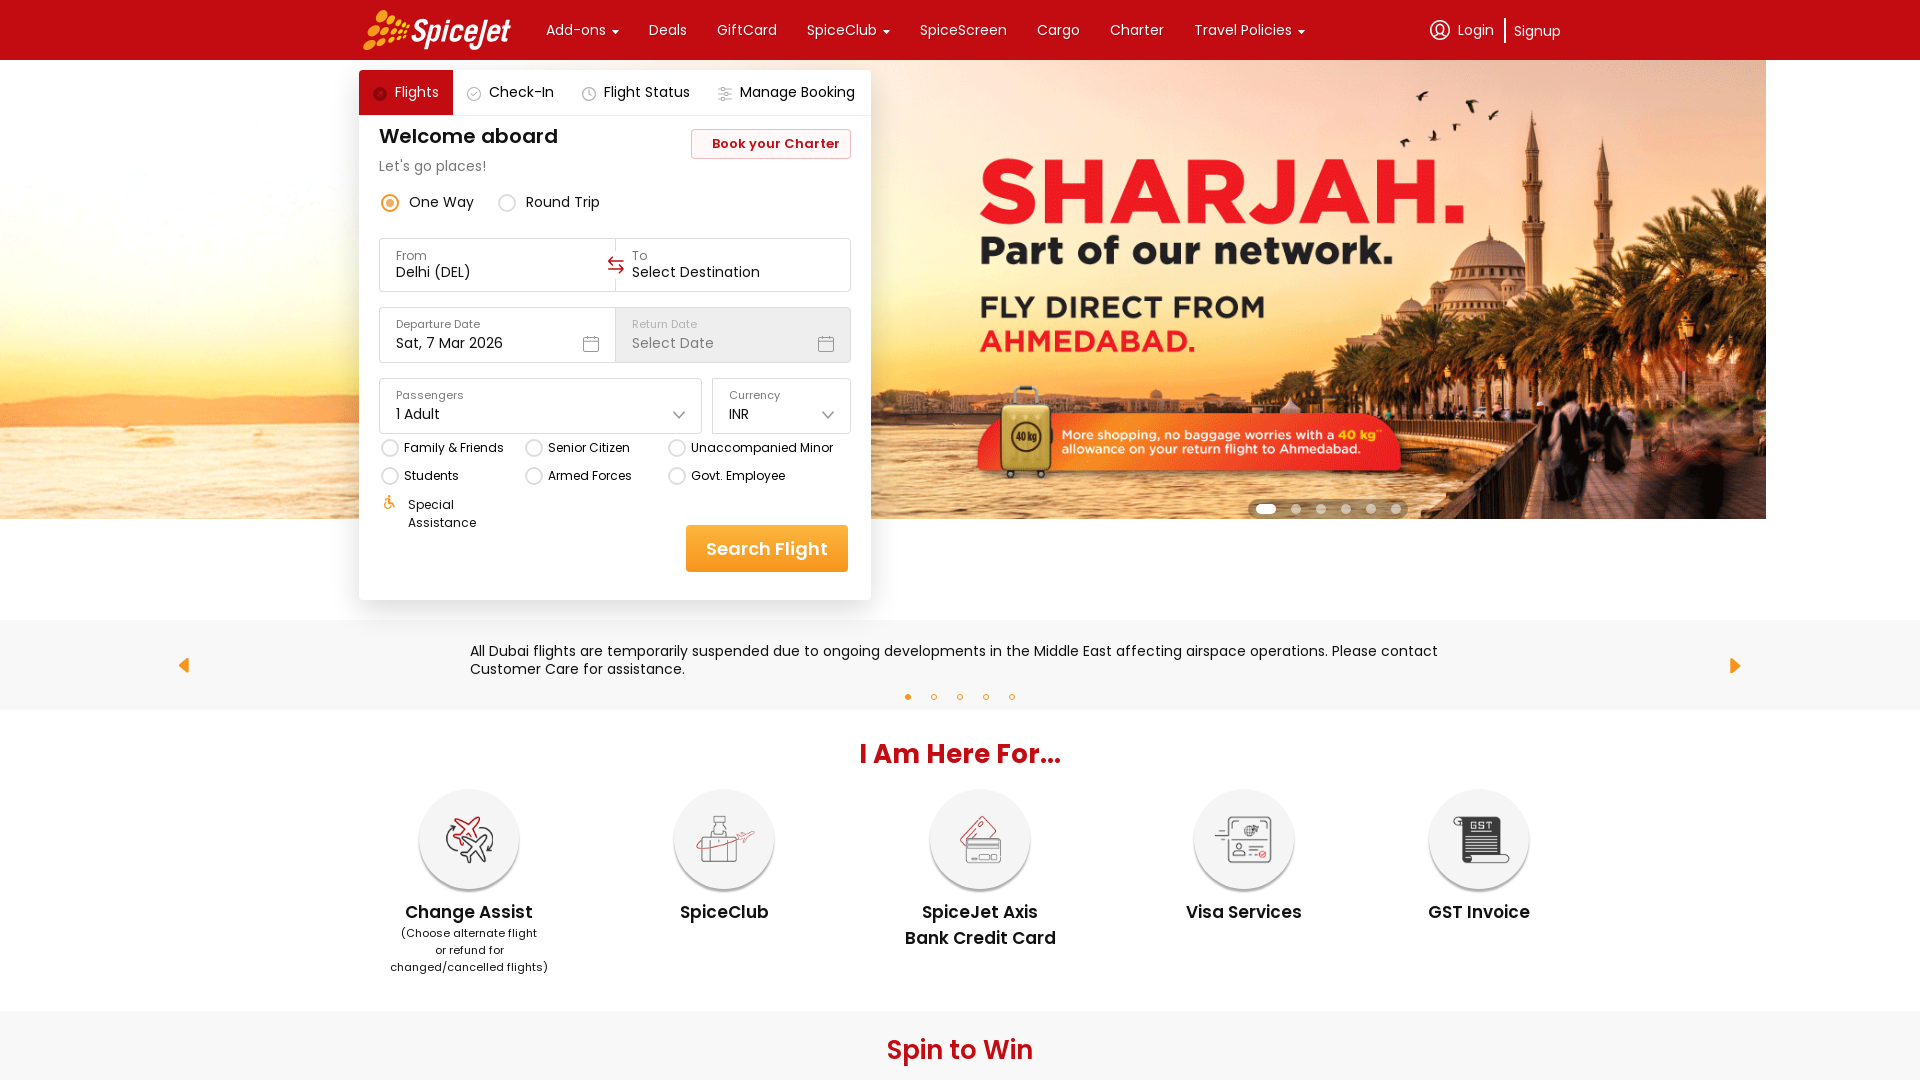

Retrieved current URL: https://www.spicejet.com/
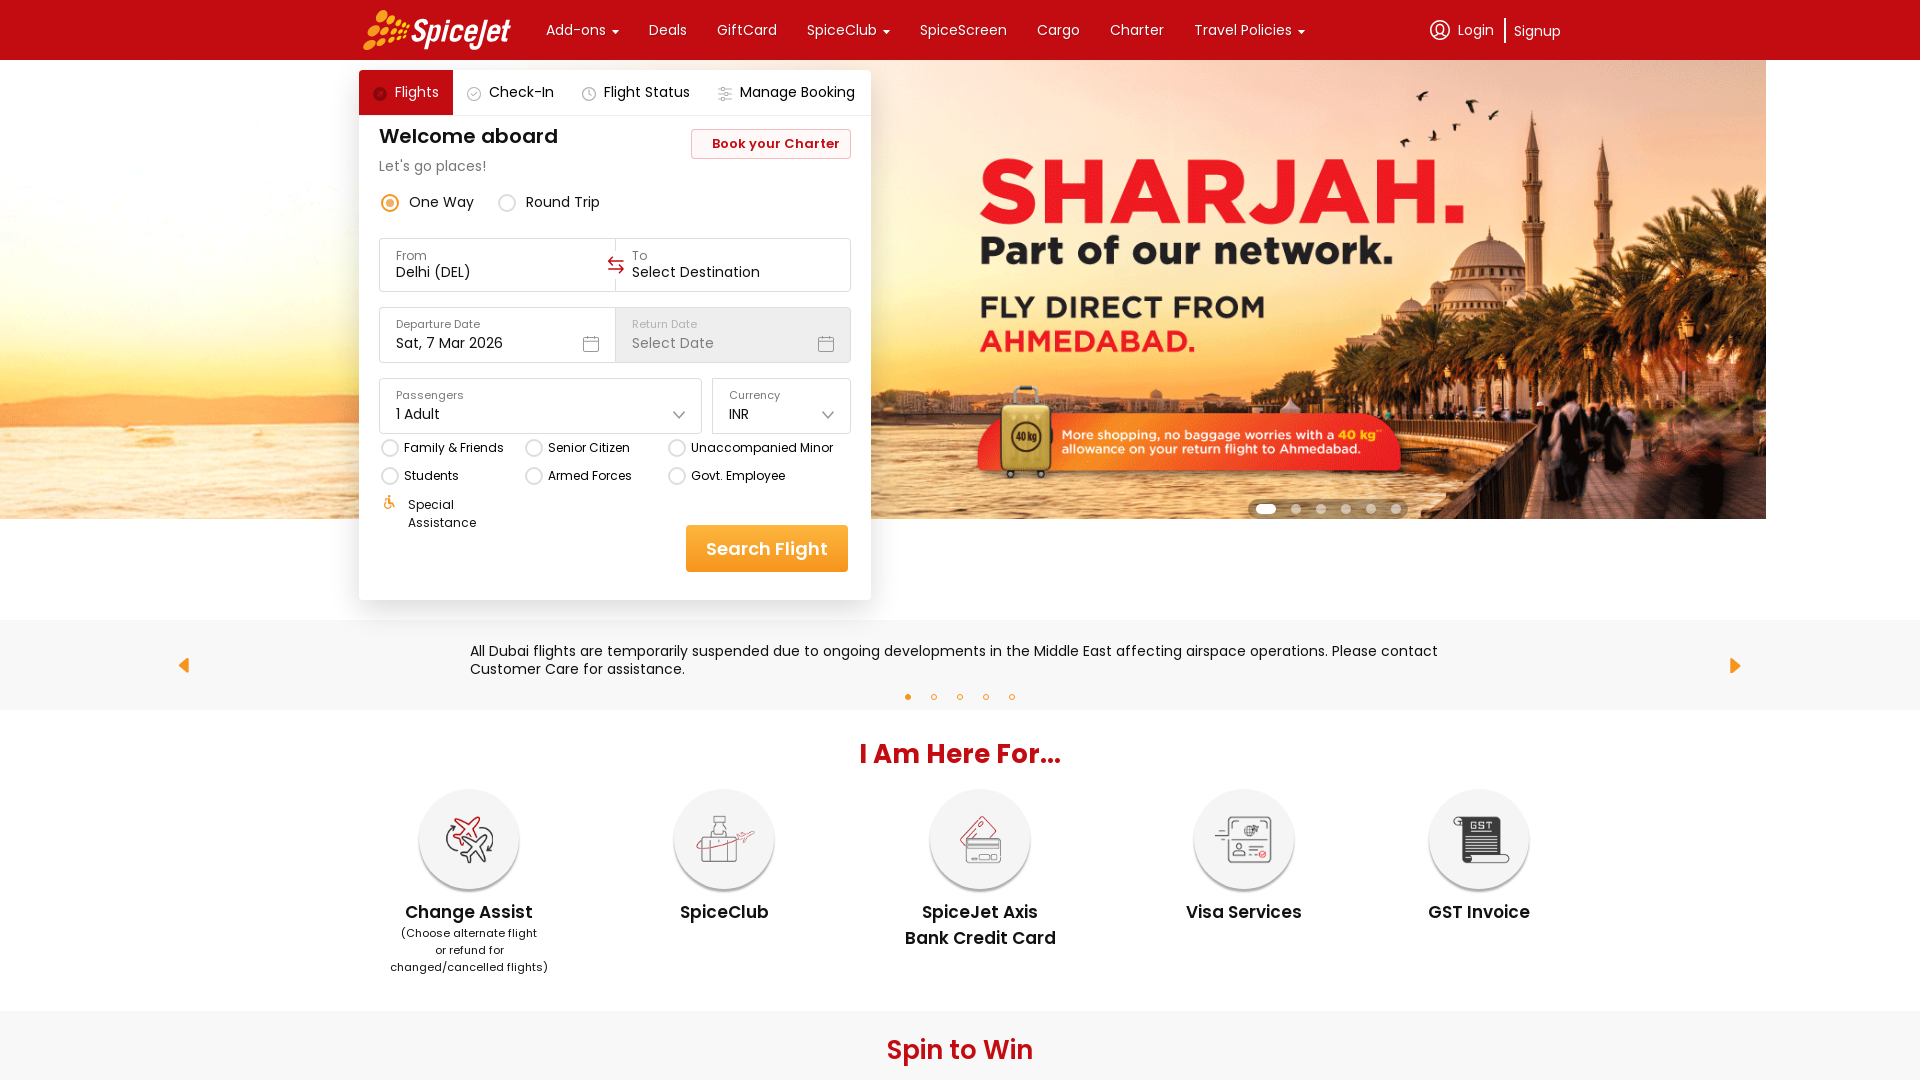

Page fully loaded
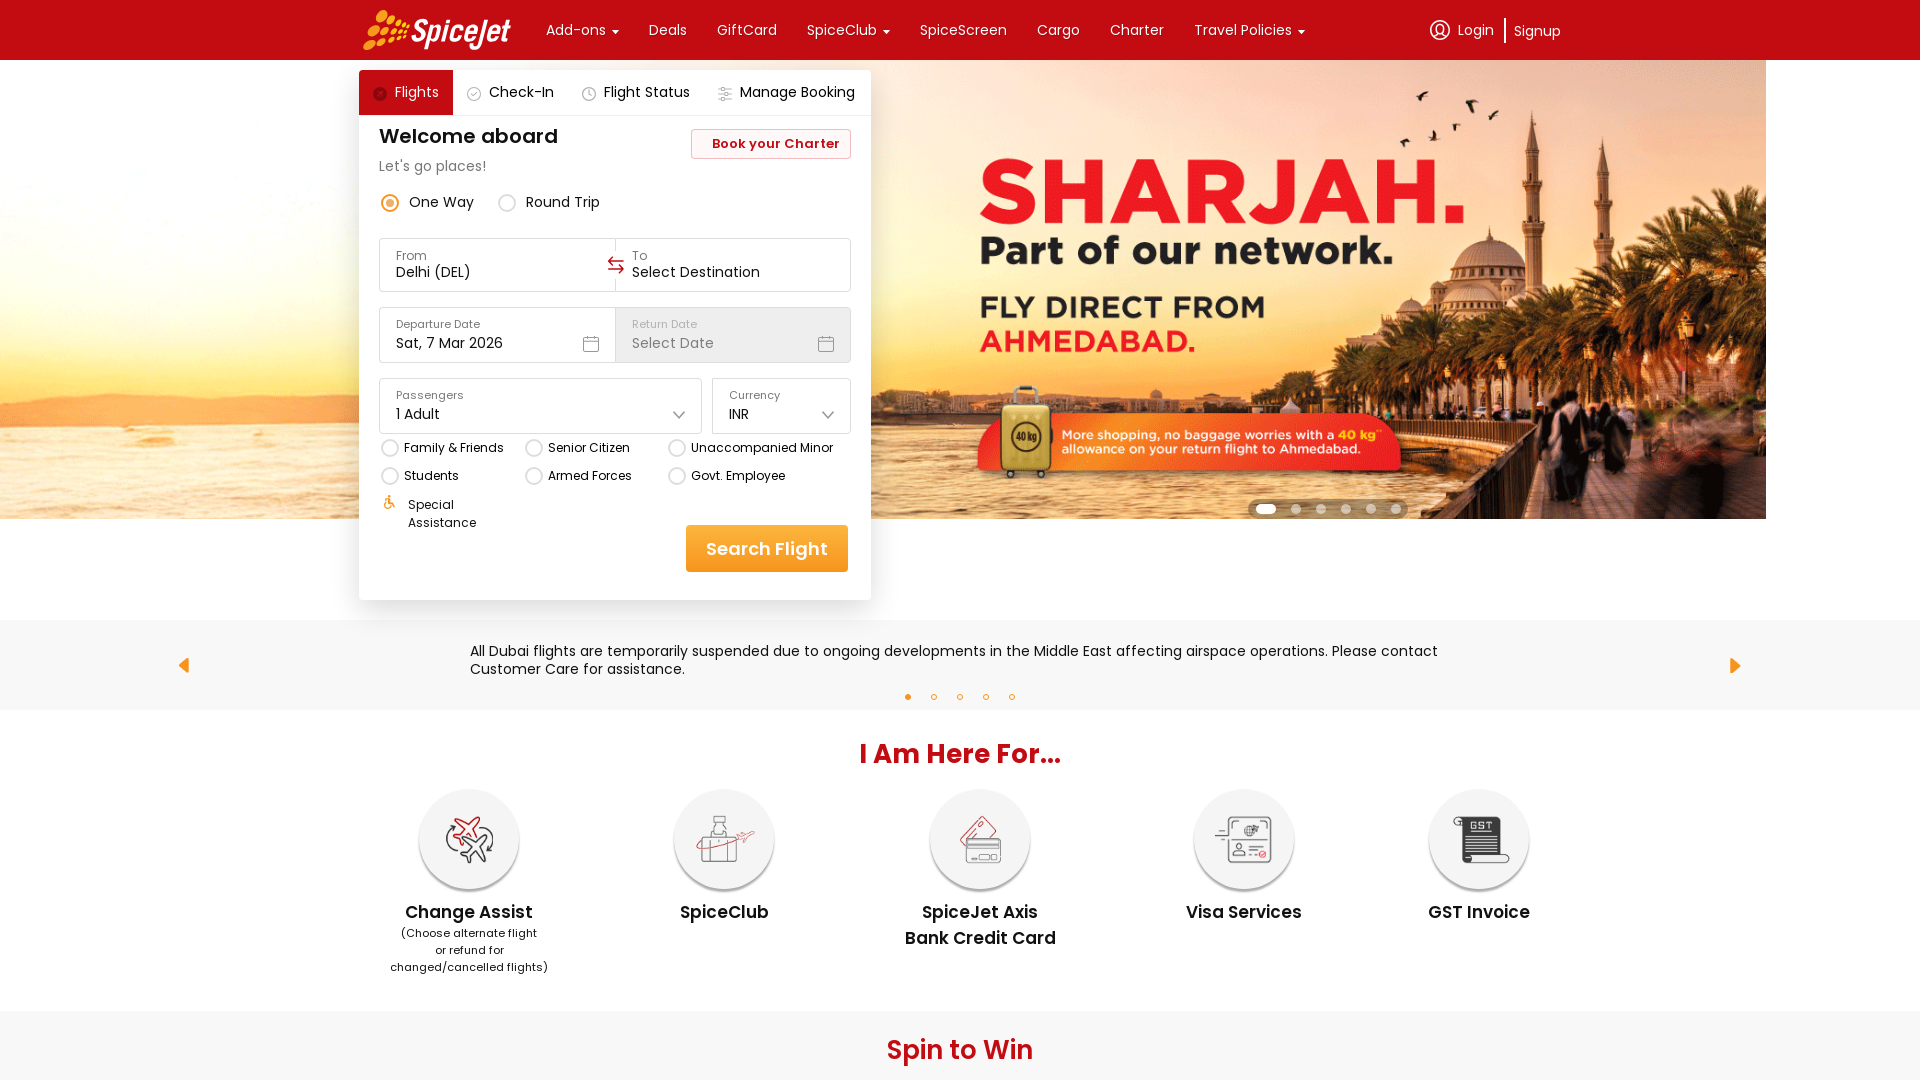

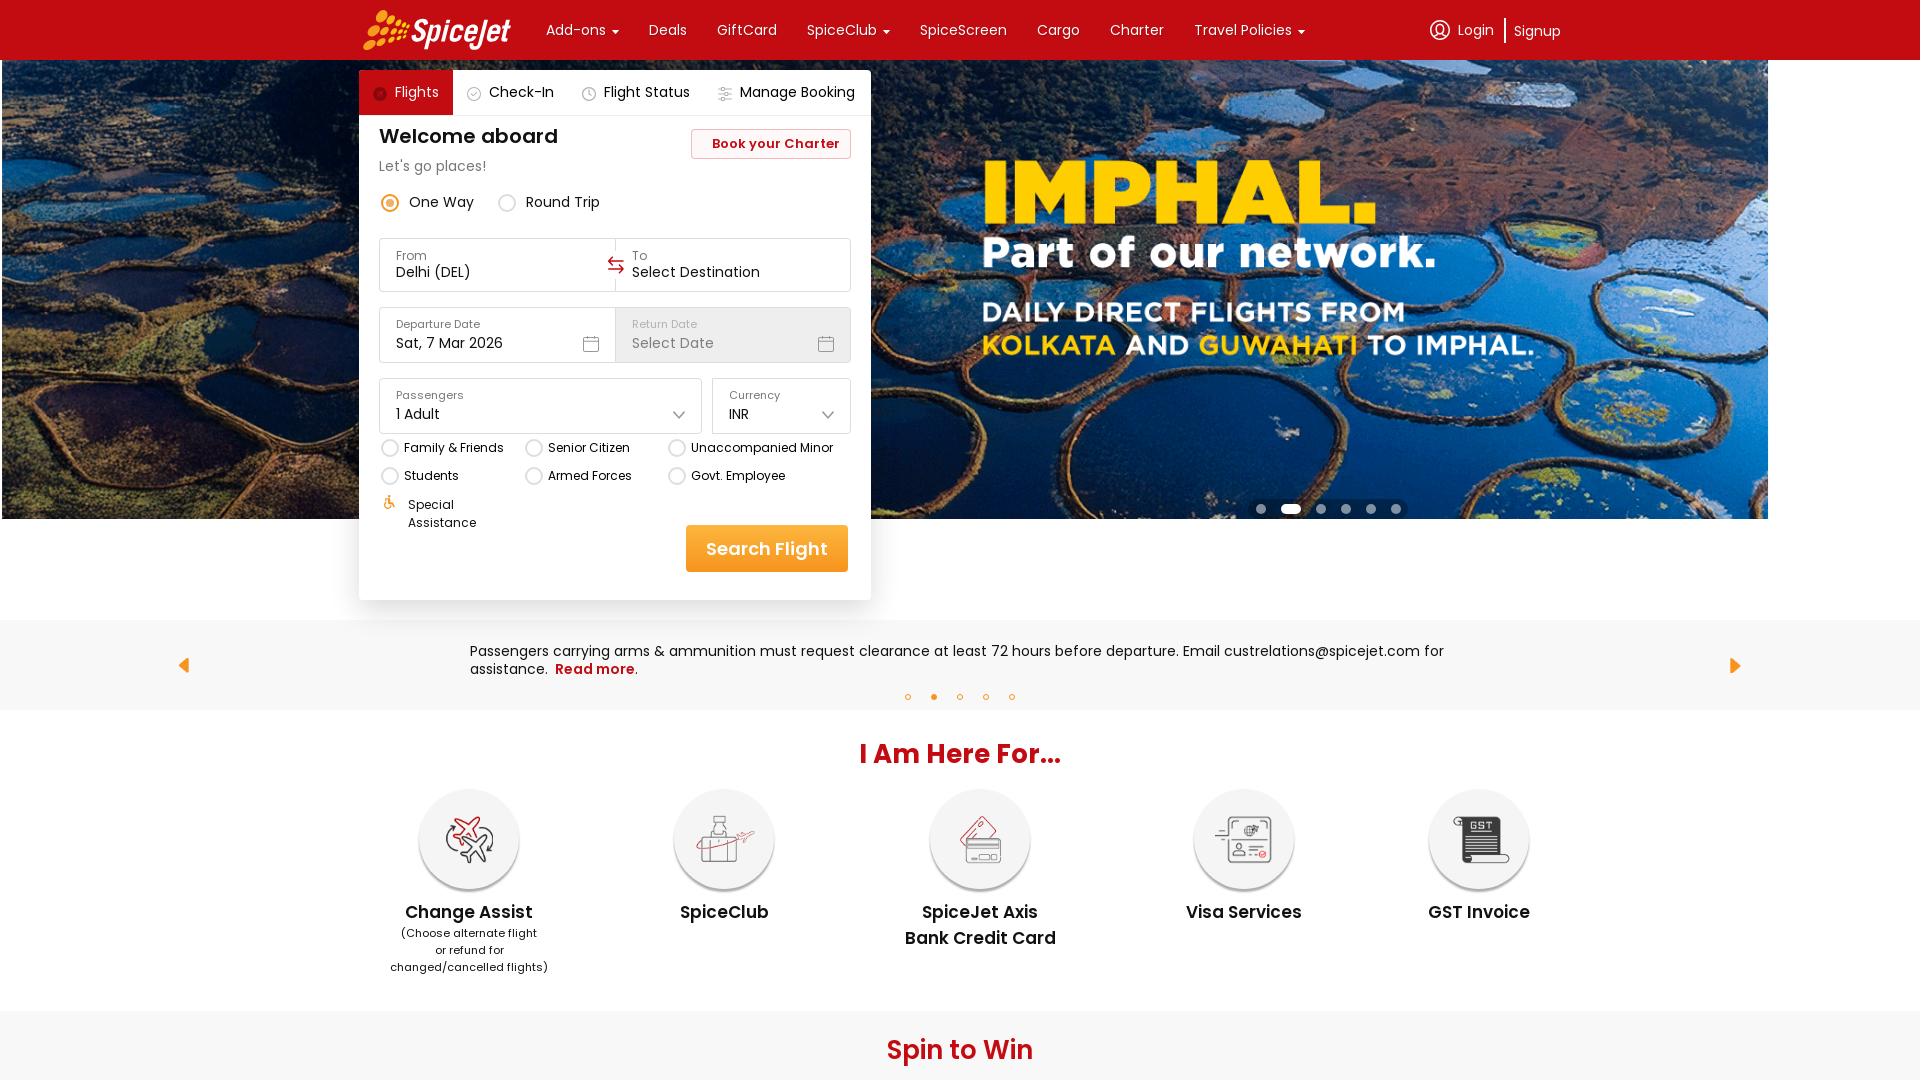